Tests form submission by clicking the Submit button and verifying the success message is displayed

Starting URL: https://formy-project.herokuapp.com/form

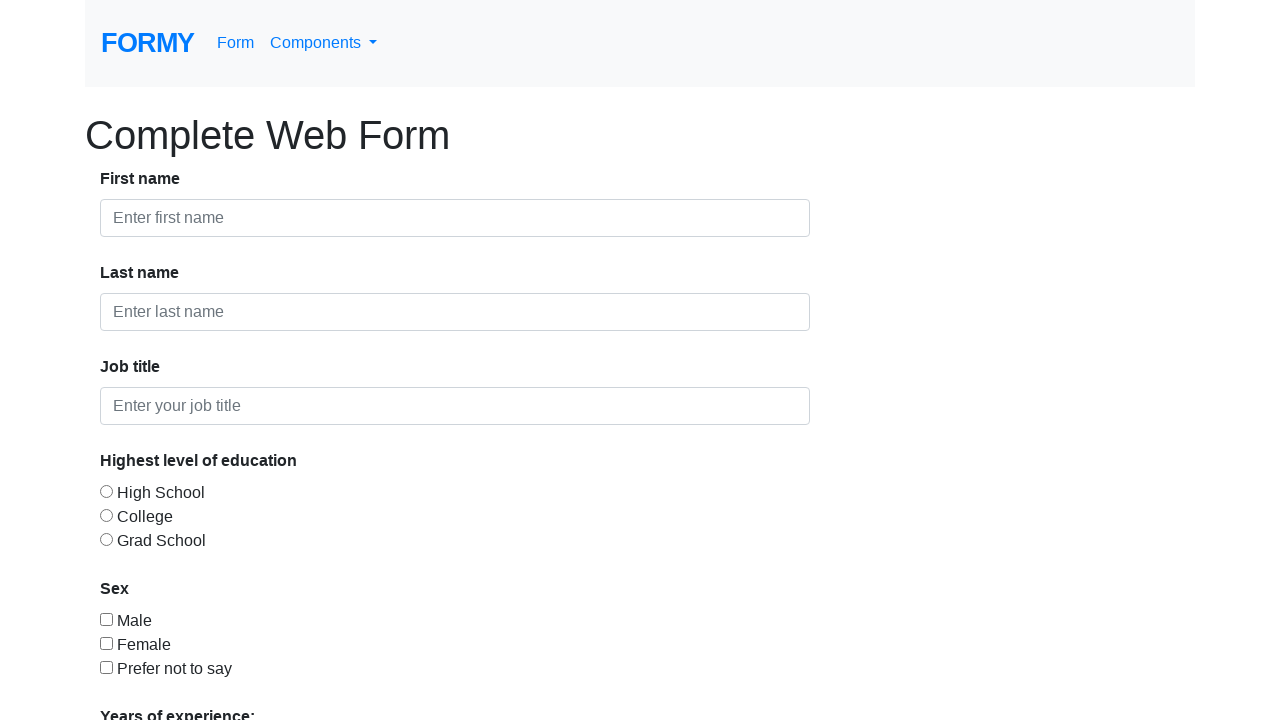

Clicked the Submit button at (148, 680) on xpath=//a[text()='Submit']
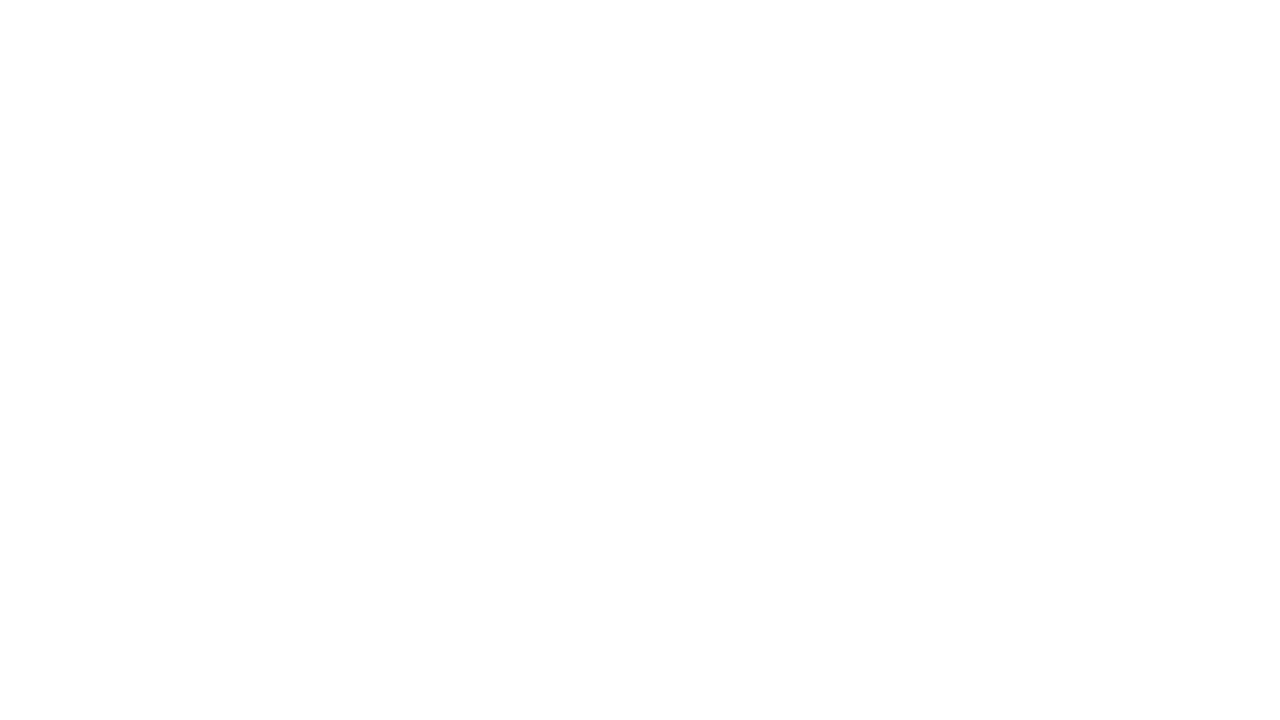

Success message element loaded
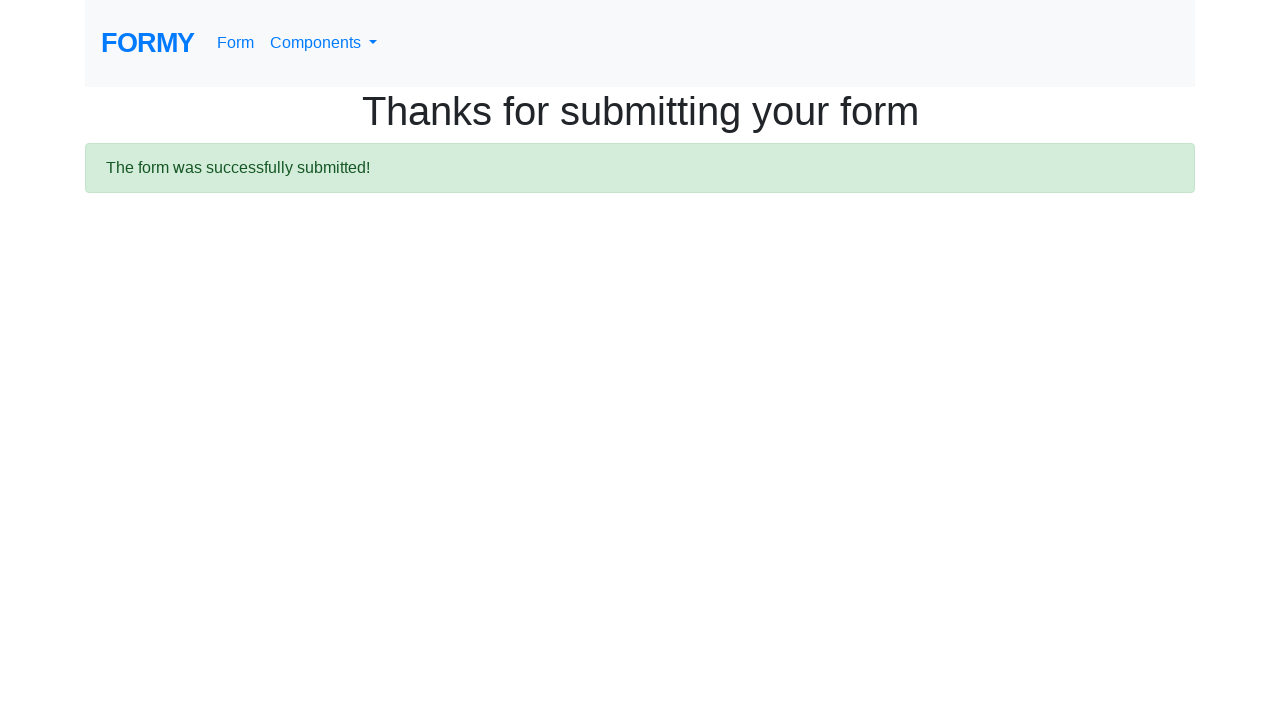

Verified success message is visible
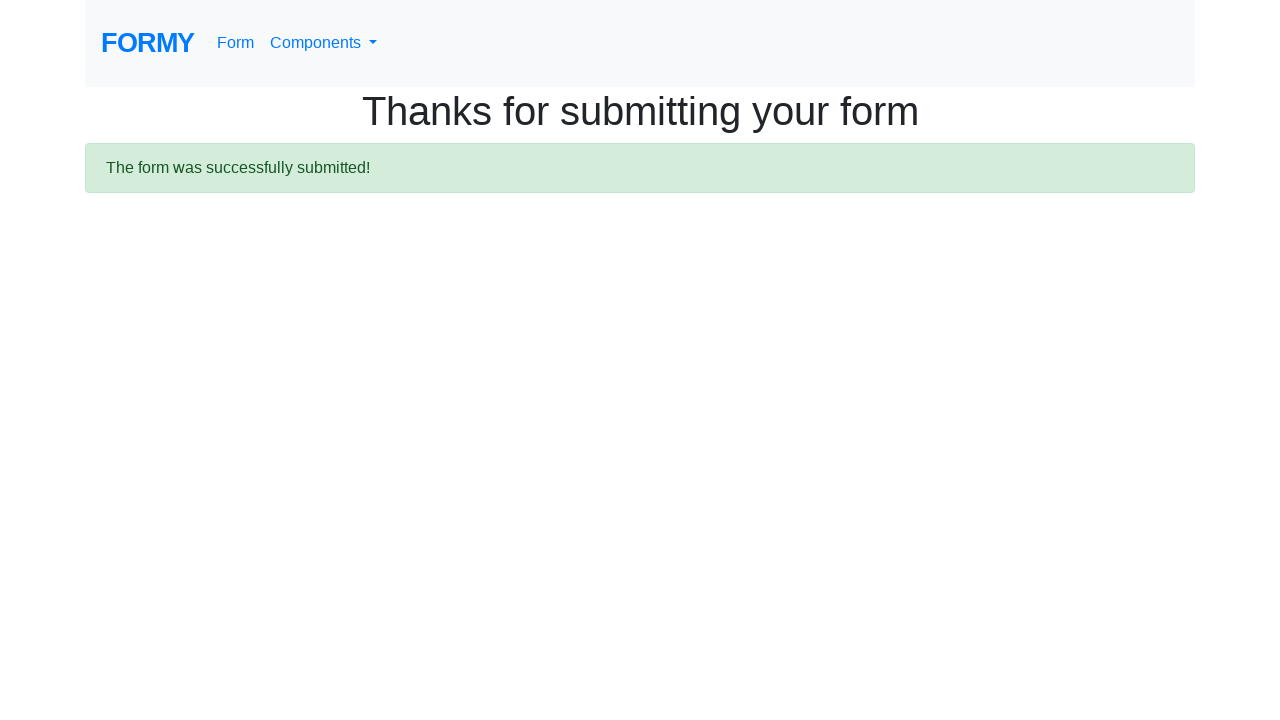

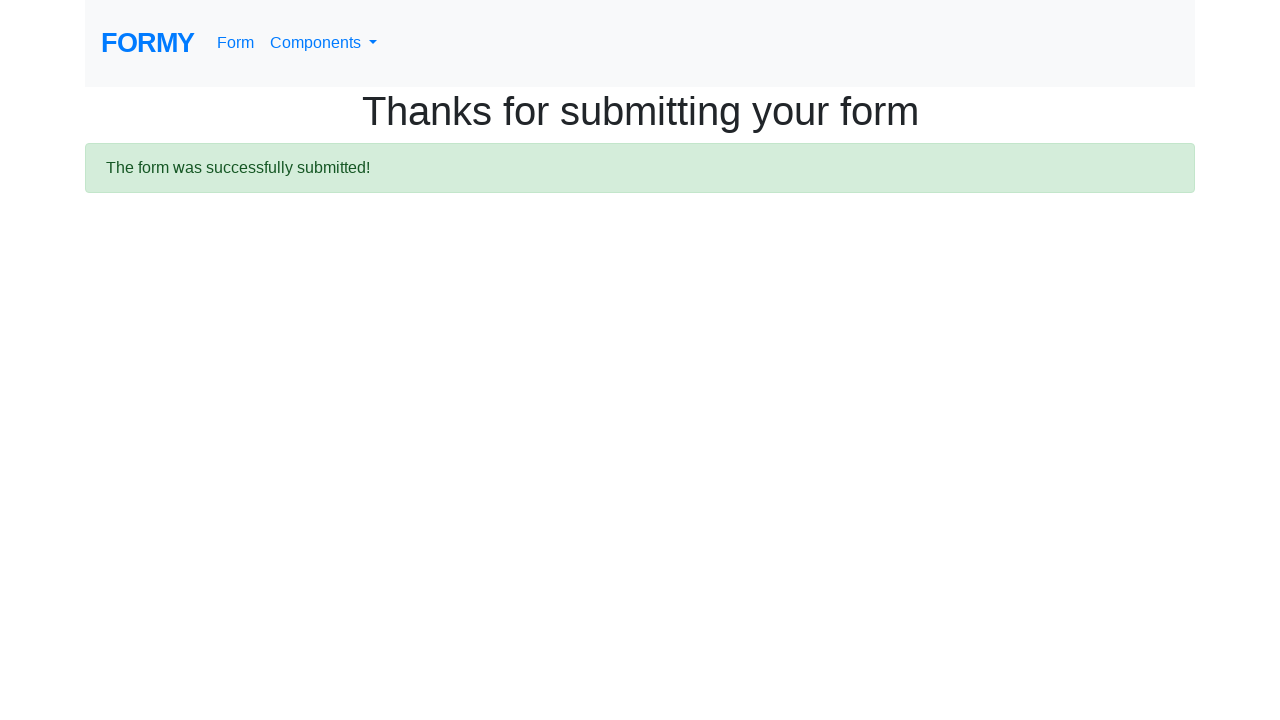